Tests JavaScript Prompt dialog by clicking the prompt button, entering text, accepting, and verifying the result contains the entered text

Starting URL: https://the-internet.herokuapp.com/javascript_alerts

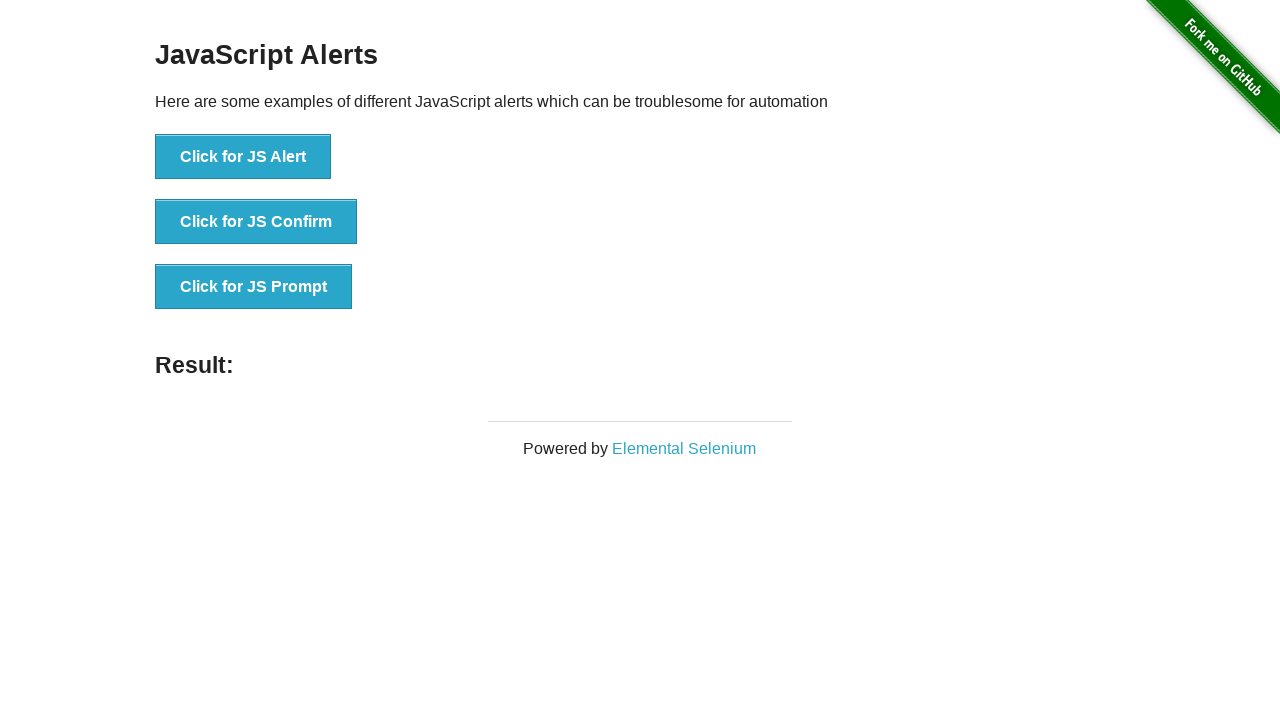

Set up dialog handler to accept prompt with text 'Marco'
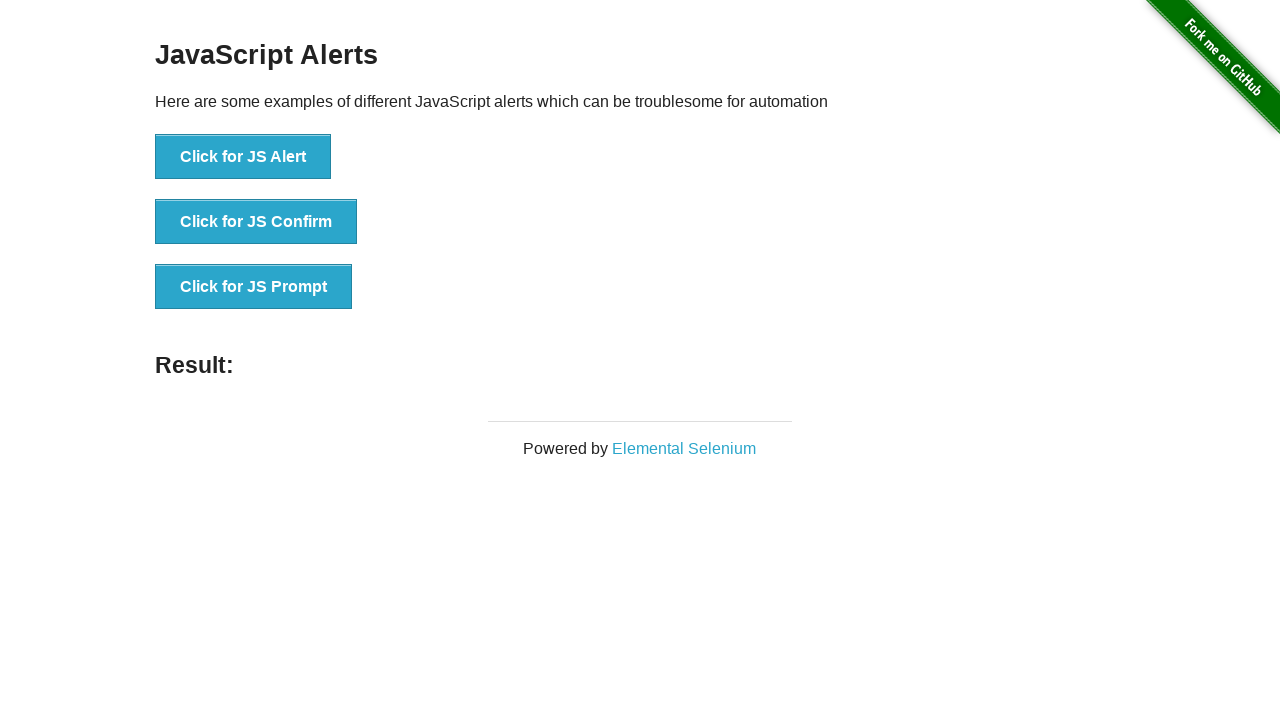

Clicked the JavaScript Prompt button at (254, 287) on xpath=//*[text()='Click for JS Prompt']
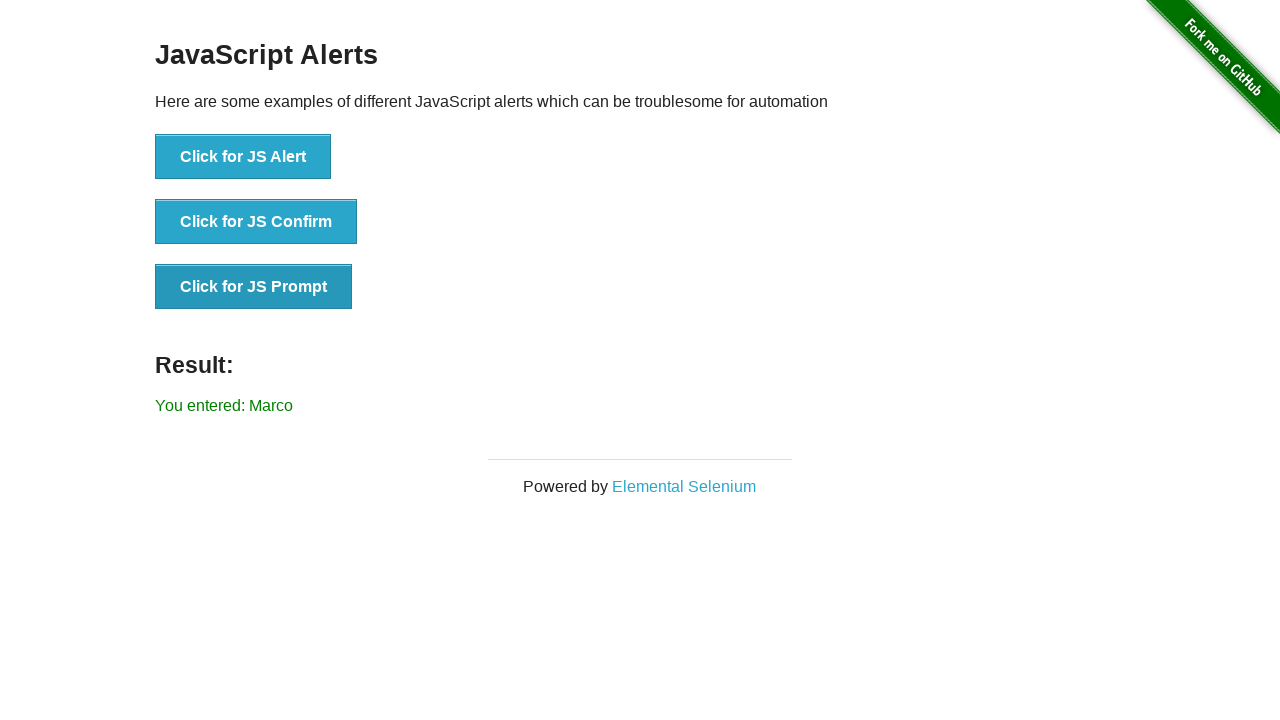

Retrieved result text from result element
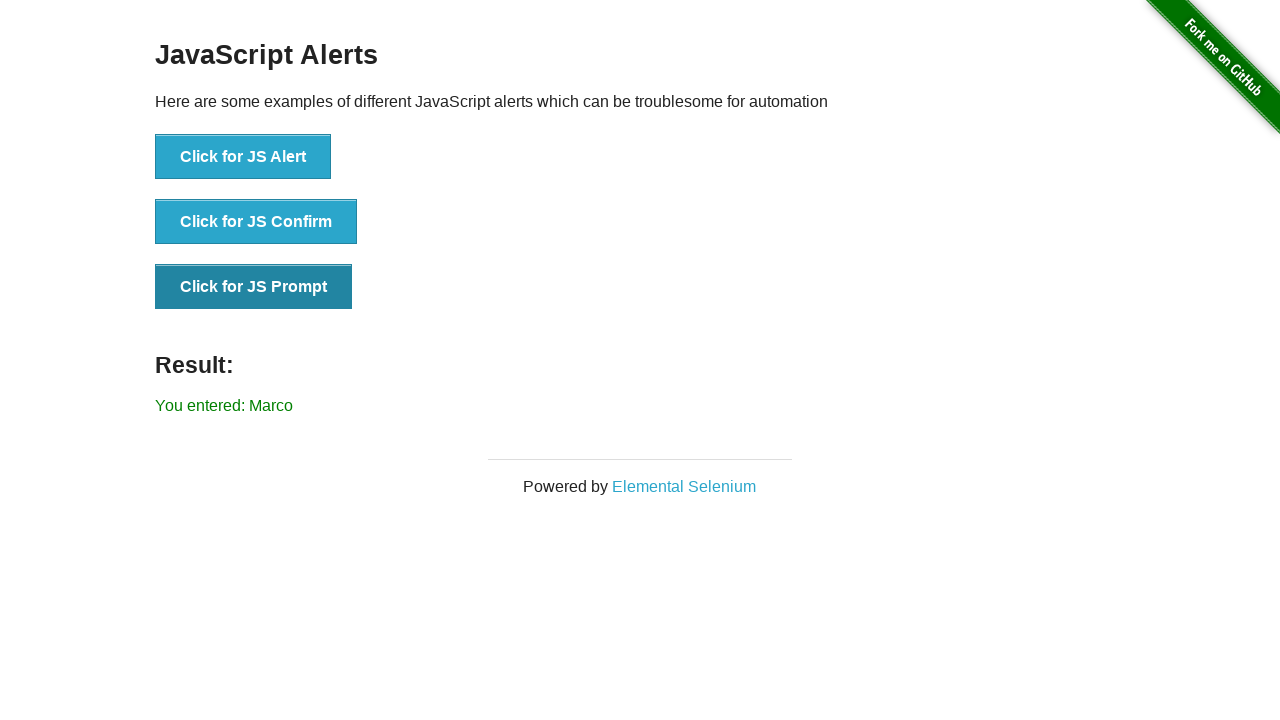

Verified that result text contains 'Marco'
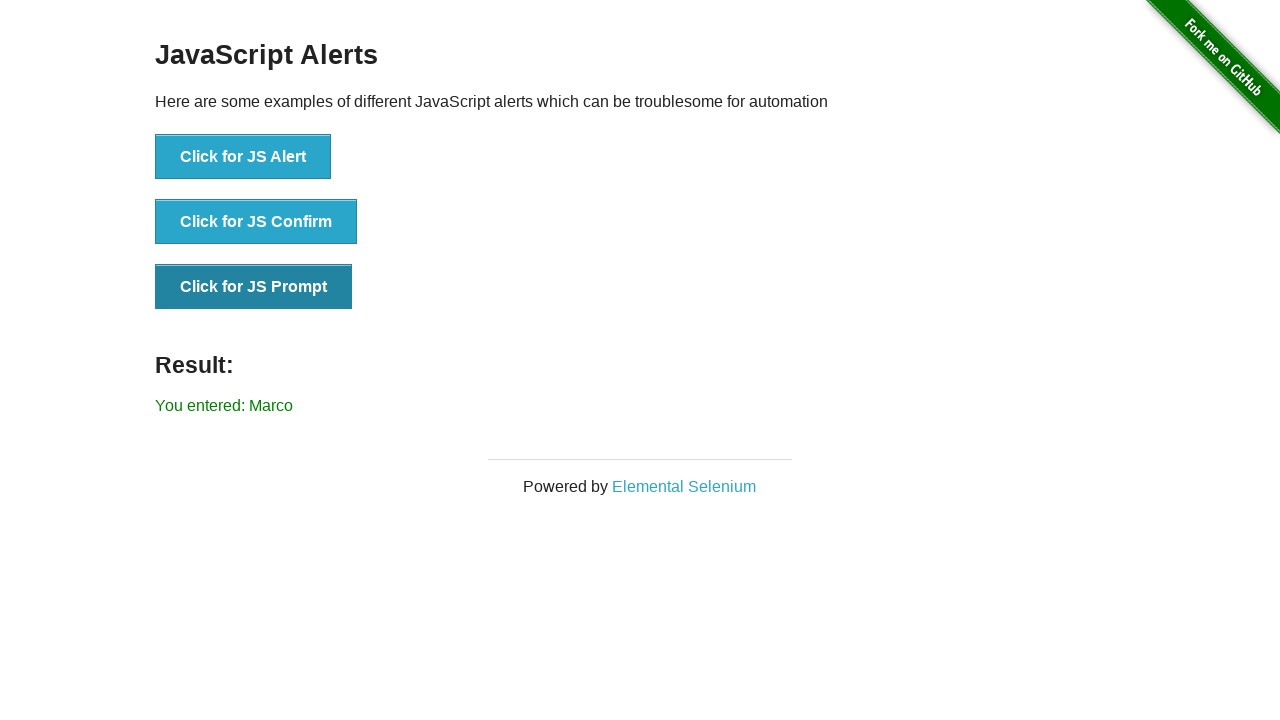

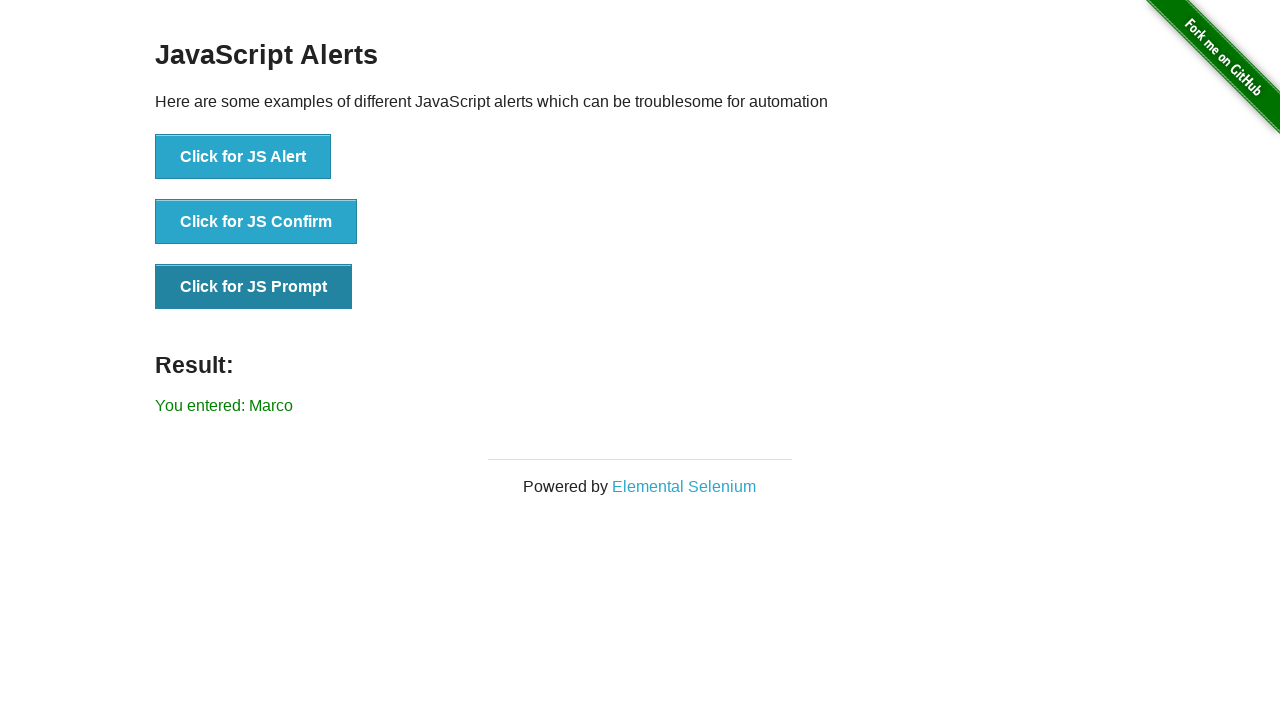